Tests window switching functionality by clicking a link that opens a new window, switching to it, and extracting text from the new window

Starting URL: https://rahulshettyacademy.com/loginpagePractise/

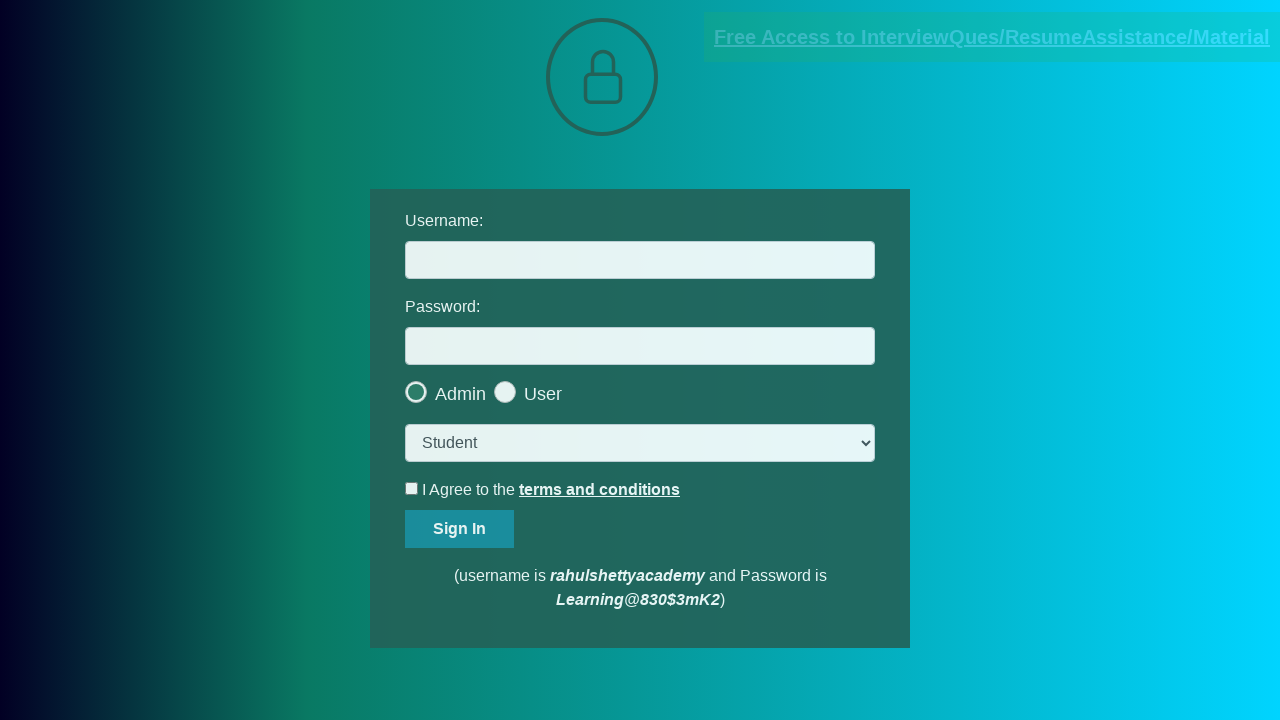

Clicked blinking text link to open new window at (992, 37) on .blinkingText
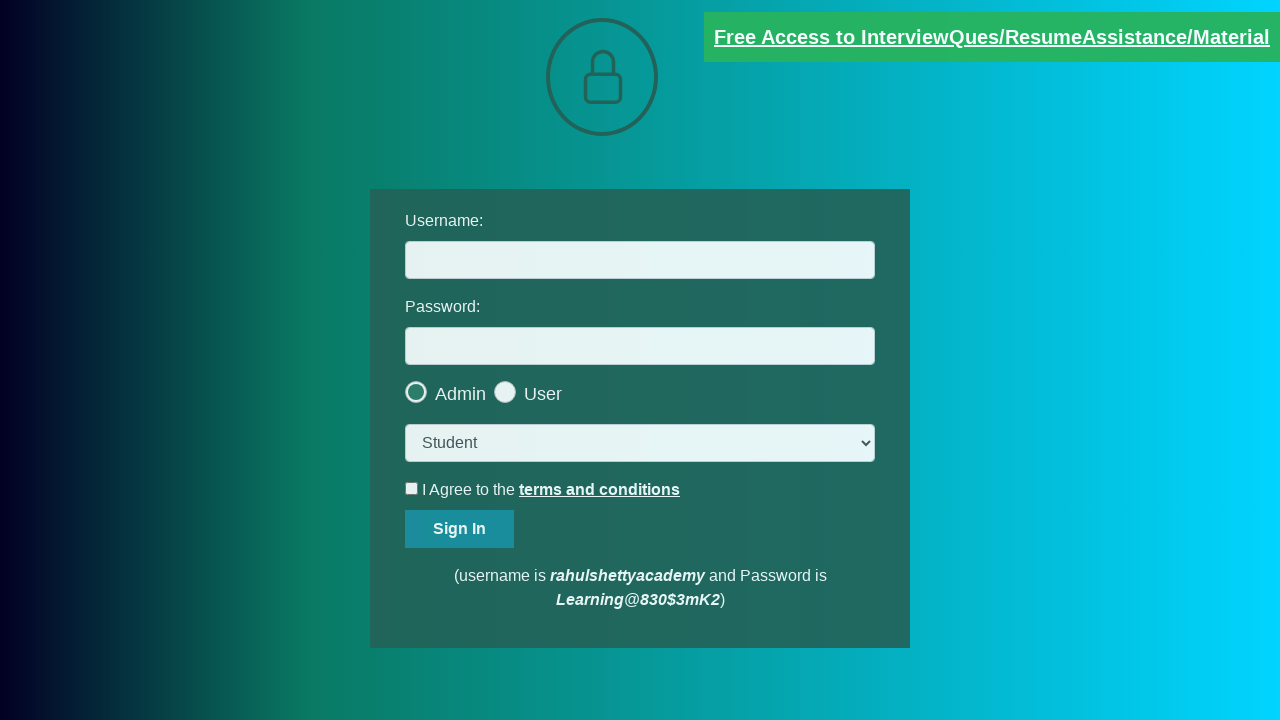

New window/tab opened and captured
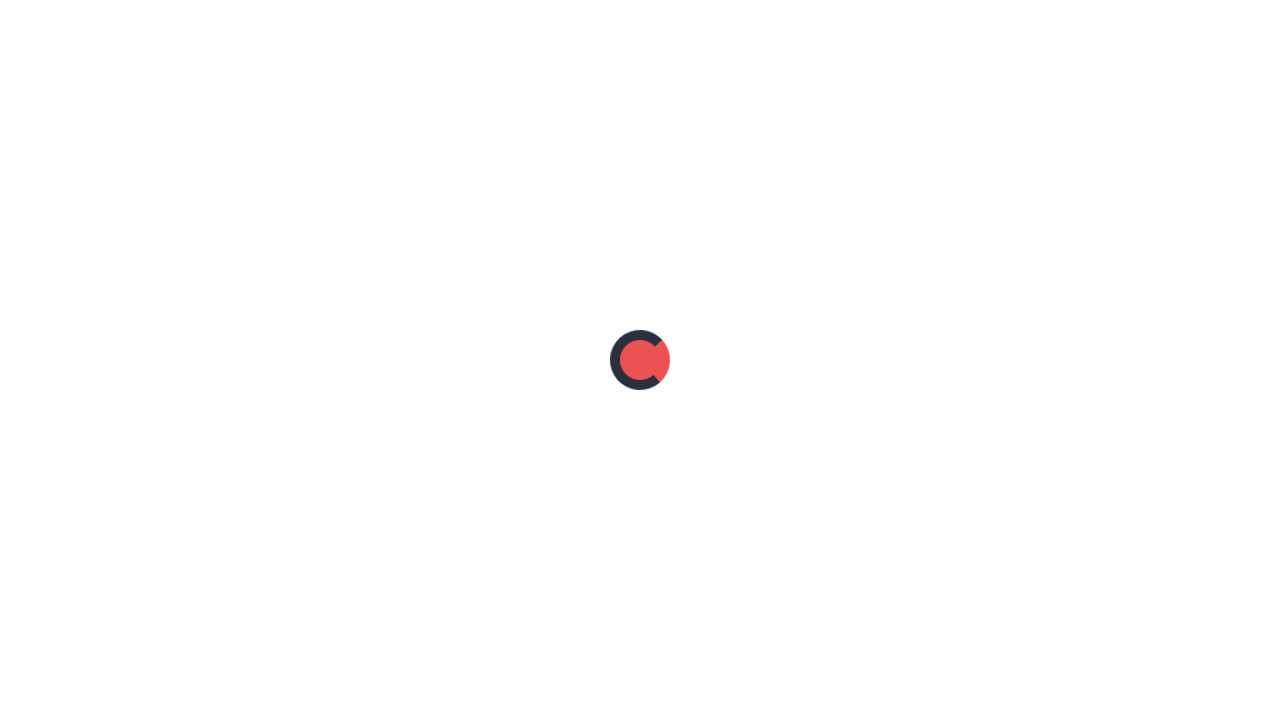

New page finished loading
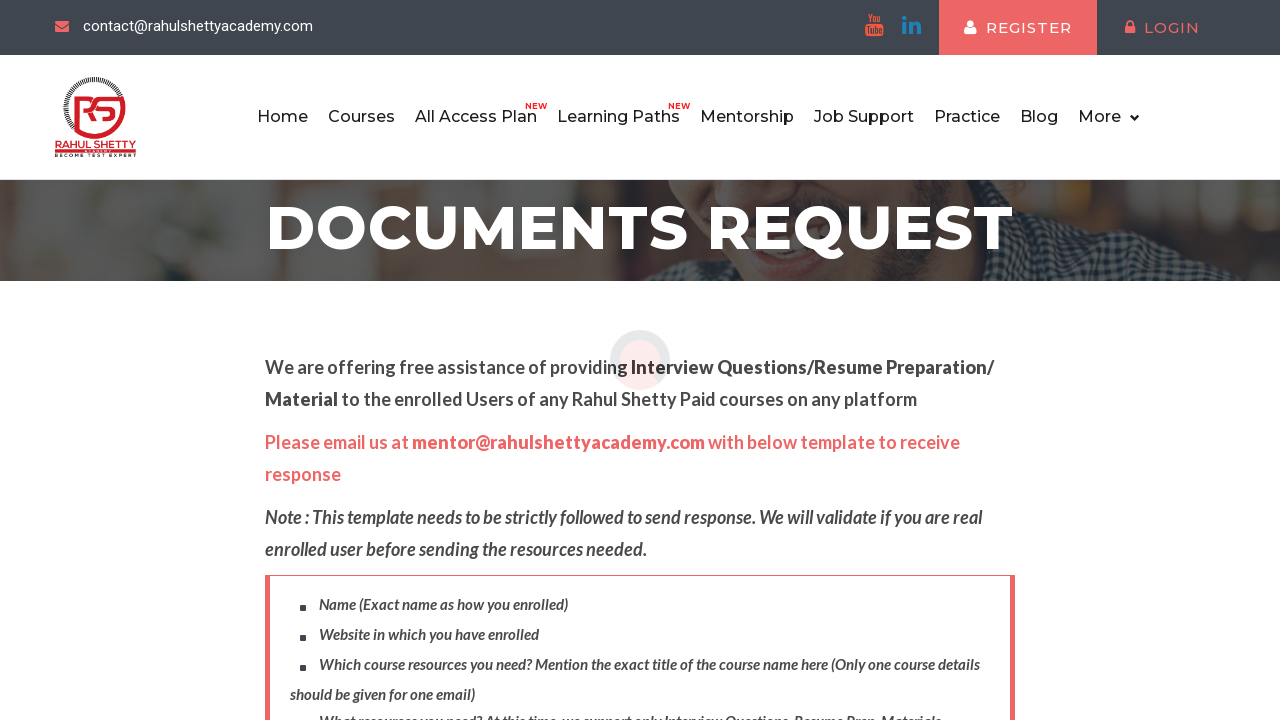

Extracted text from new window: Please email us at mentor@rahulshettyacademy.com with below template to receive response 
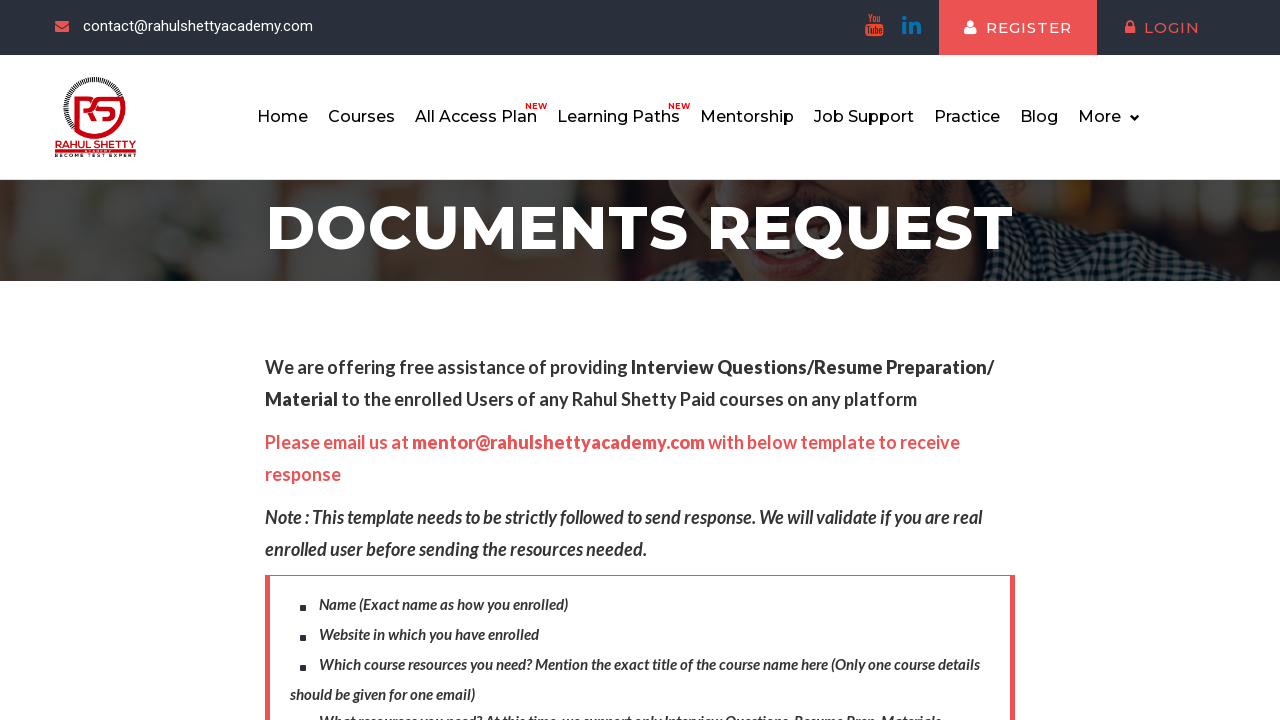

Closed the new window/tab
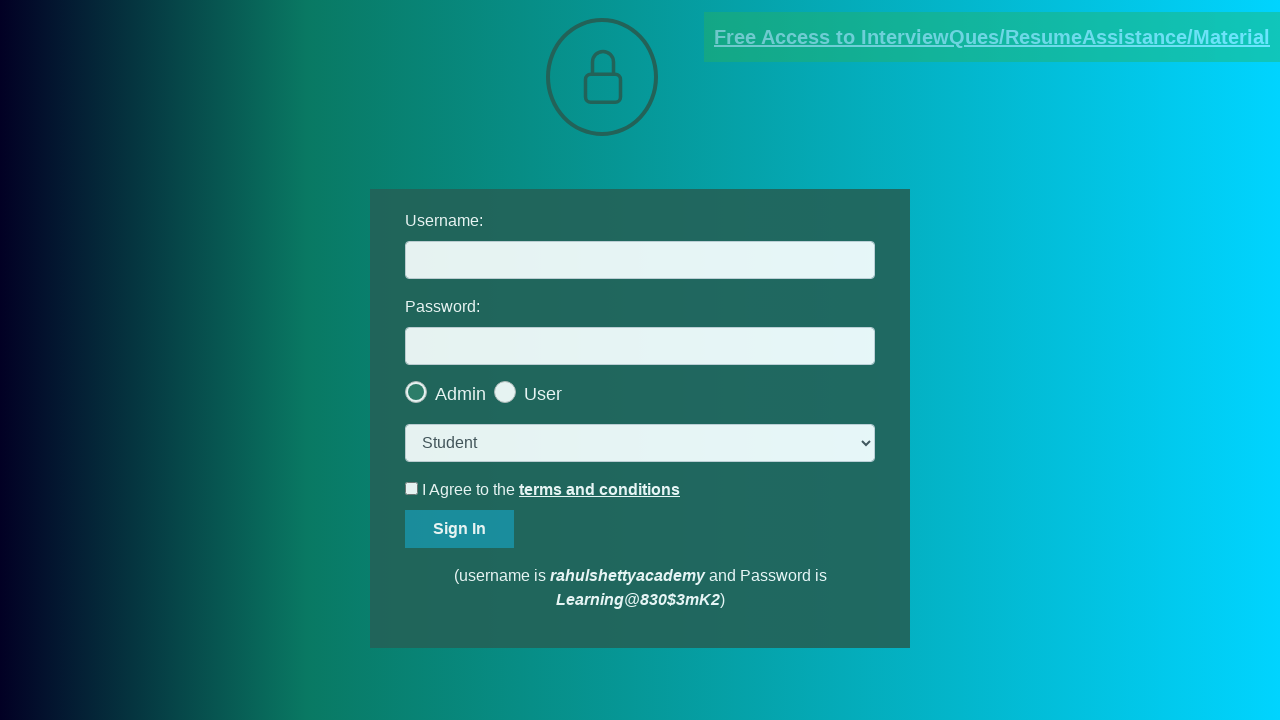

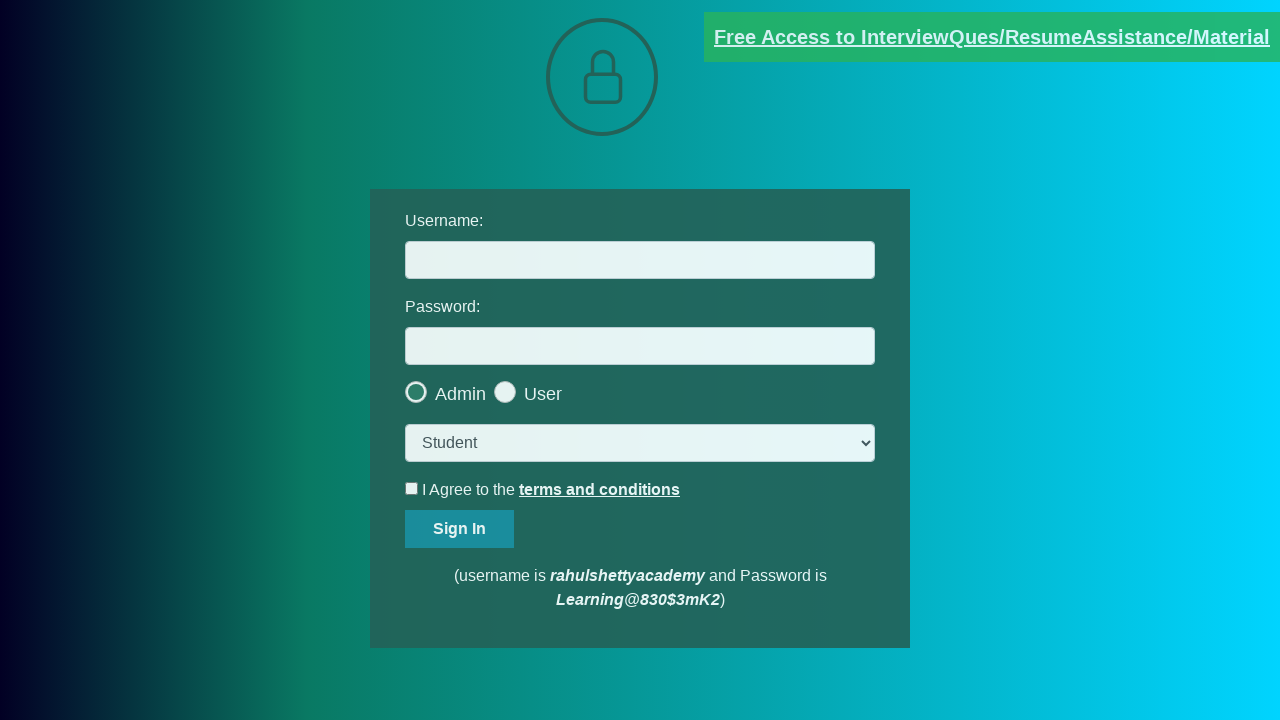